Tests that edits are saved when the input field loses focus (blur event)

Starting URL: https://demo.playwright.dev/todomvc

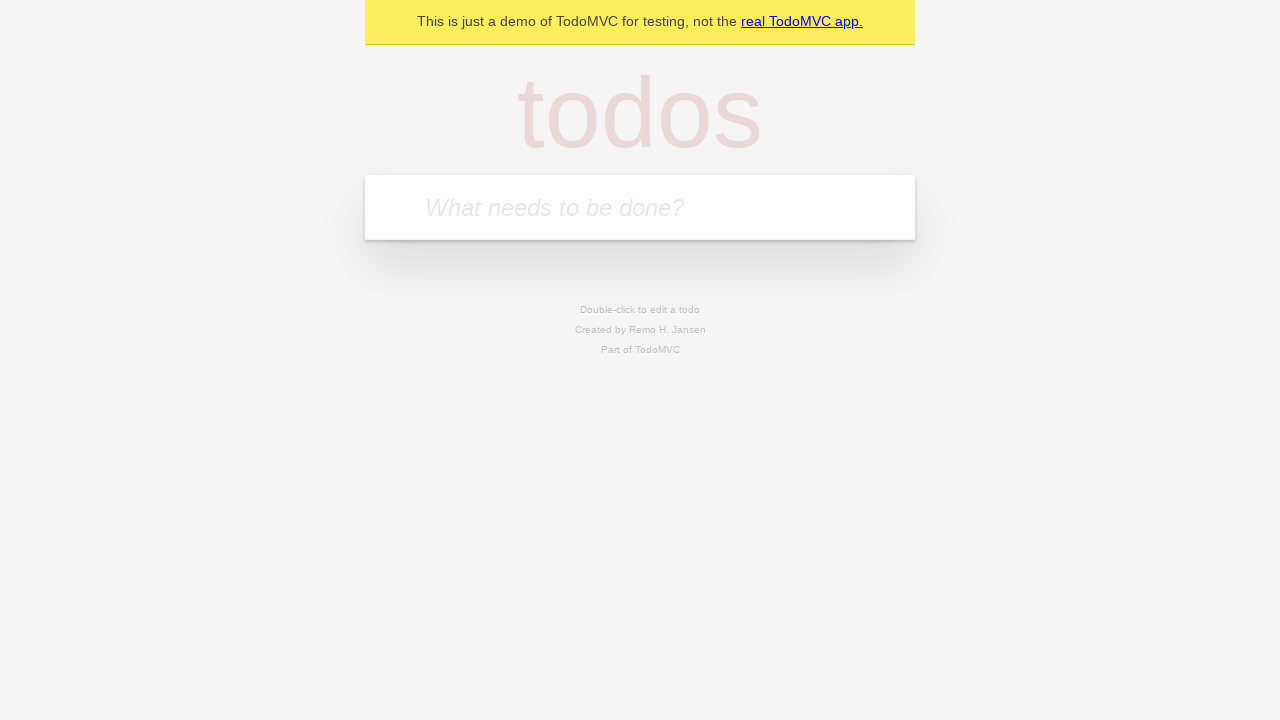

Filled input field with first todo 'buy some cheese' on internal:attr=[placeholder="What needs to be done?"i]
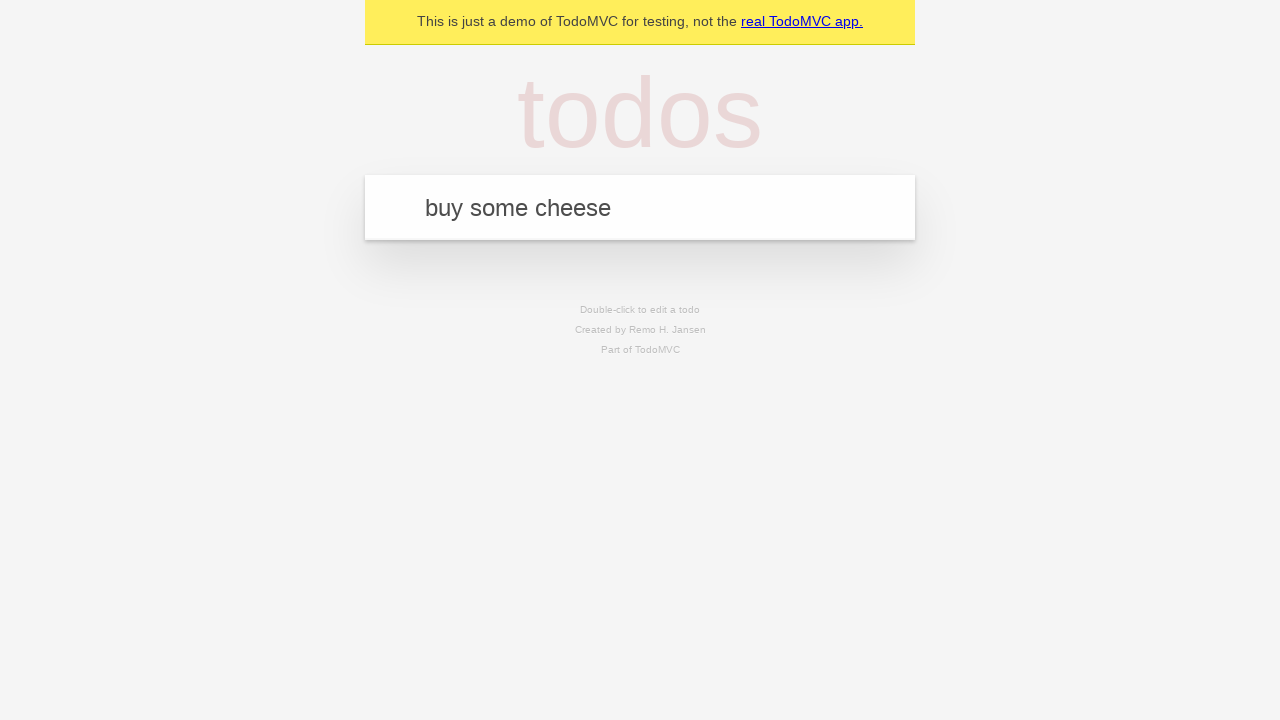

Pressed Enter to add first todo on internal:attr=[placeholder="What needs to be done?"i]
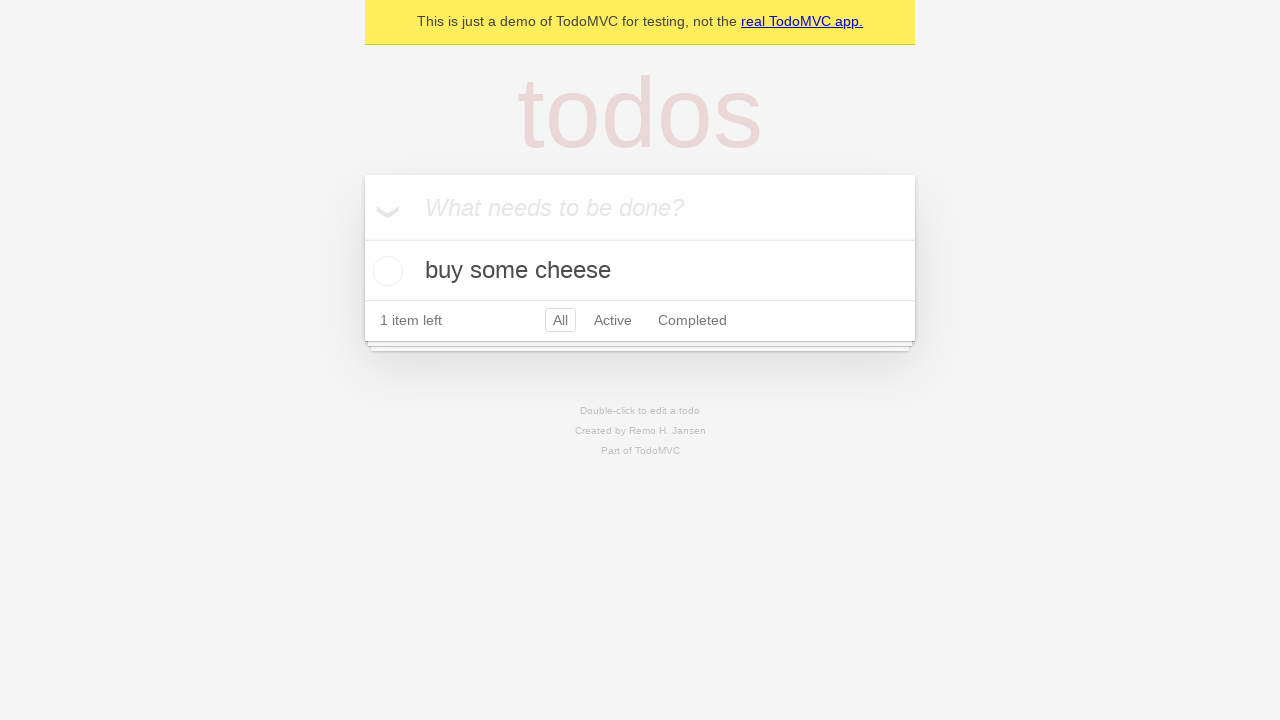

Filled input field with second todo 'feed the cat' on internal:attr=[placeholder="What needs to be done?"i]
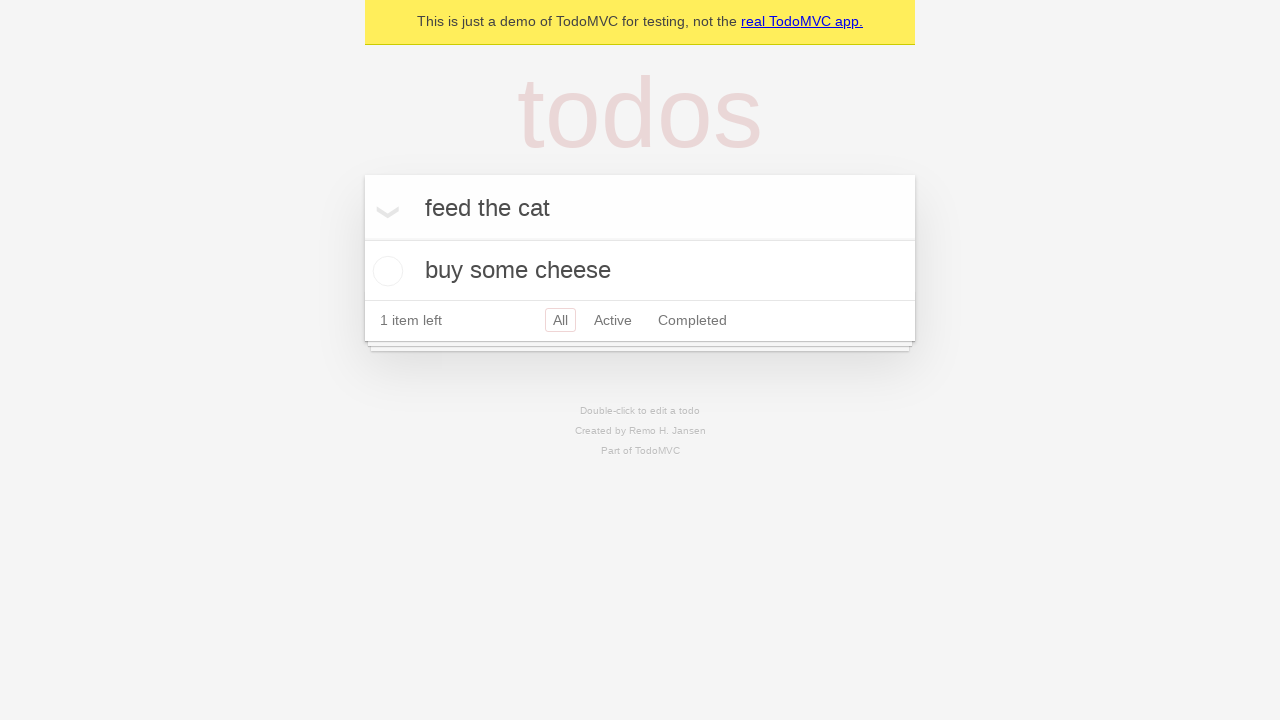

Pressed Enter to add second todo on internal:attr=[placeholder="What needs to be done?"i]
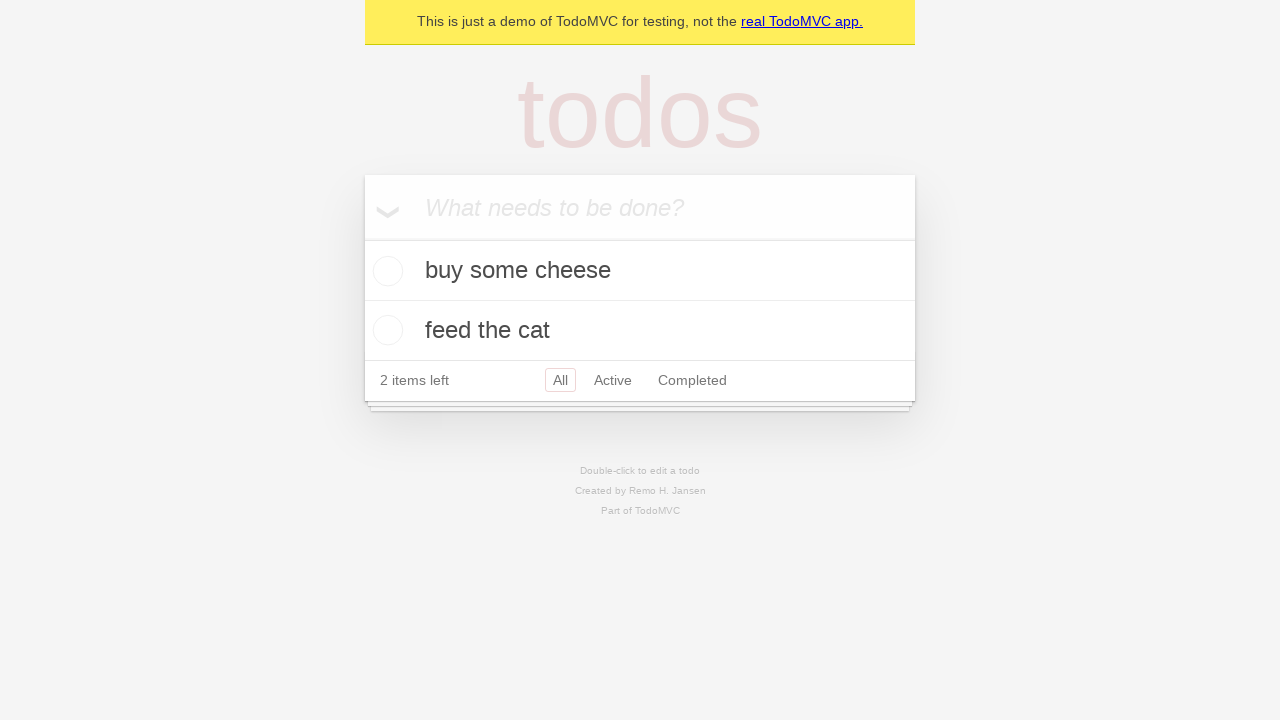

Filled input field with third todo 'book a doctors appointment' on internal:attr=[placeholder="What needs to be done?"i]
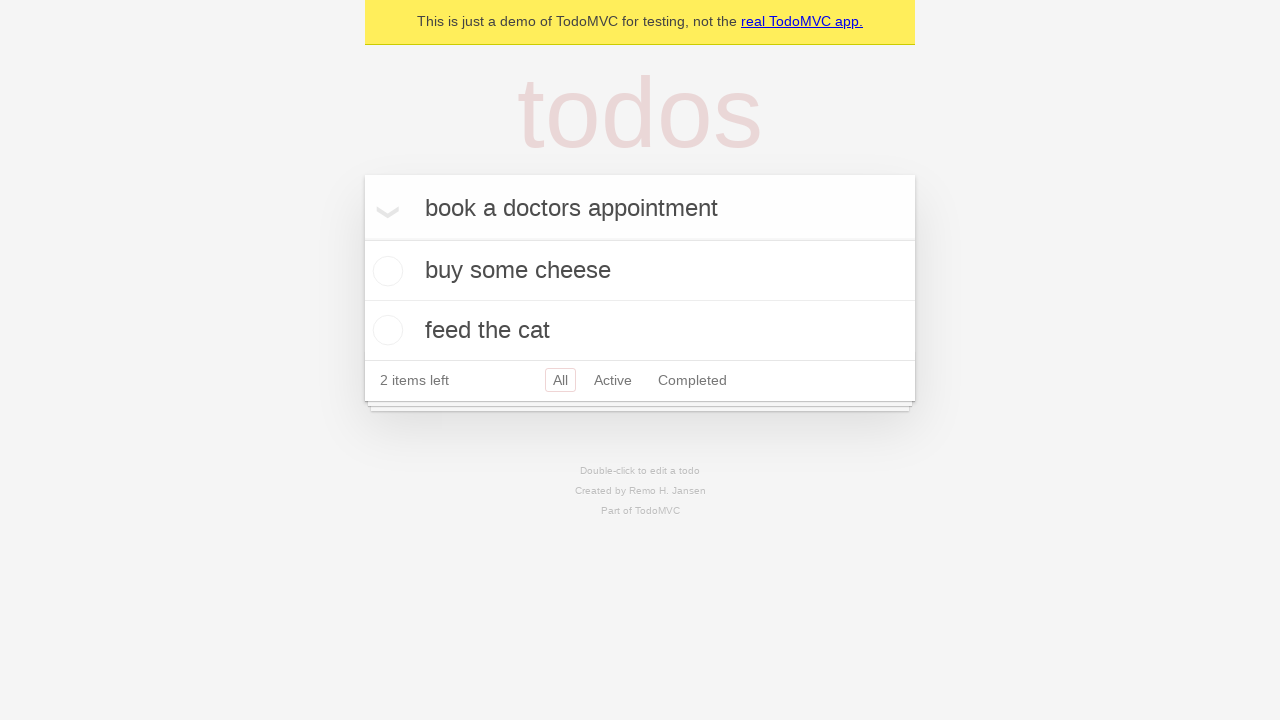

Pressed Enter to add third todo on internal:attr=[placeholder="What needs to be done?"i]
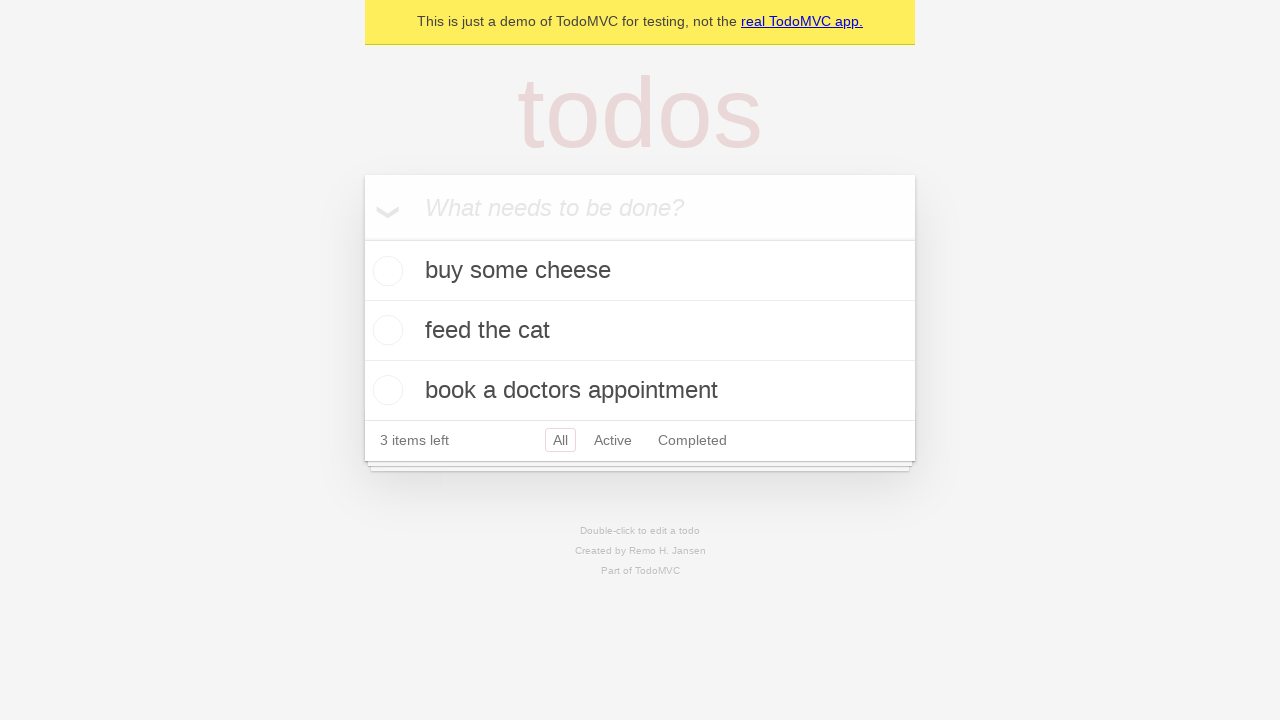

Double-clicked second todo item to enter edit mode at (640, 331) on internal:testid=[data-testid="todo-item"s] >> nth=1
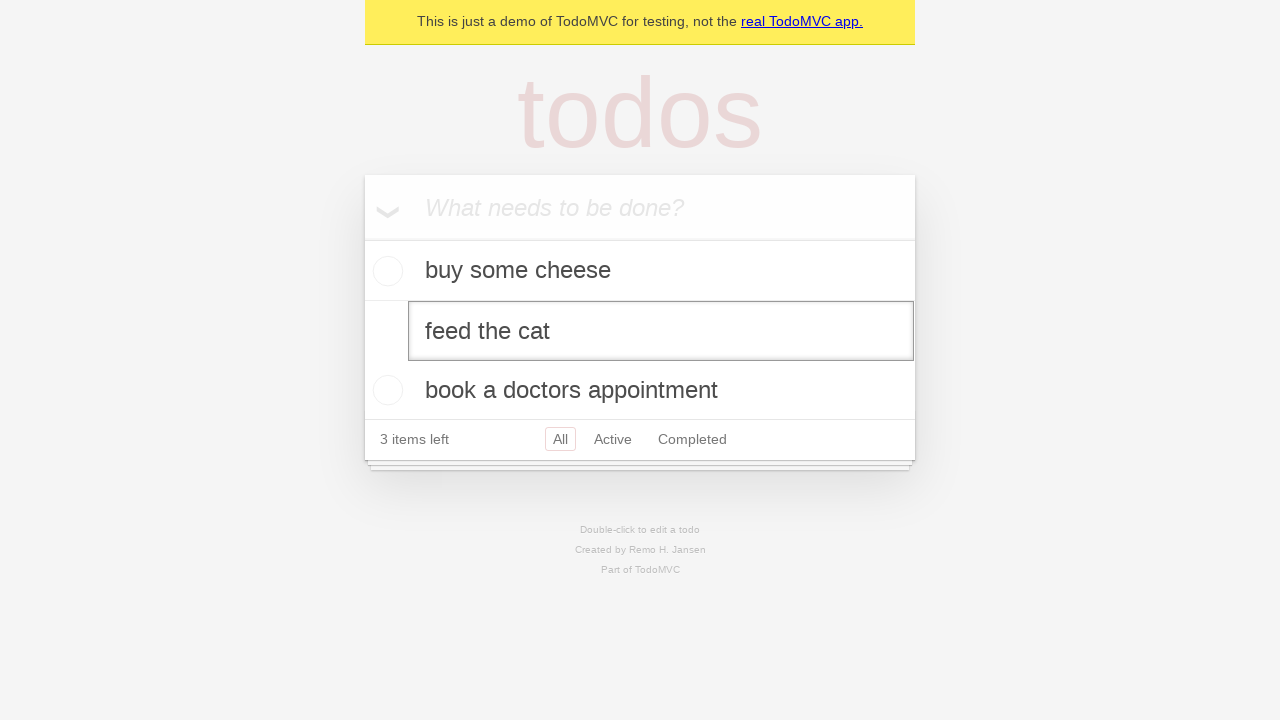

Filled edit textbox with new text 'buy some sausages' on internal:testid=[data-testid="todo-item"s] >> nth=1 >> internal:role=textbox[nam
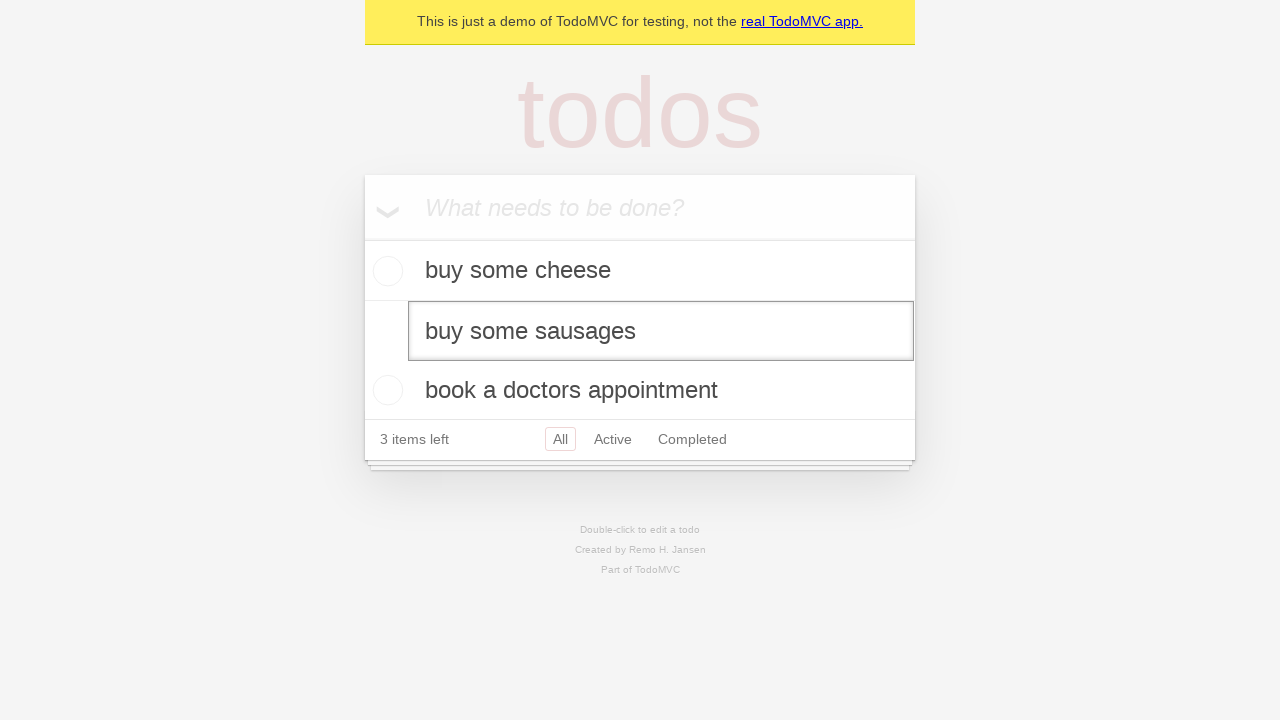

Dispatched blur event to save edits and exit edit mode
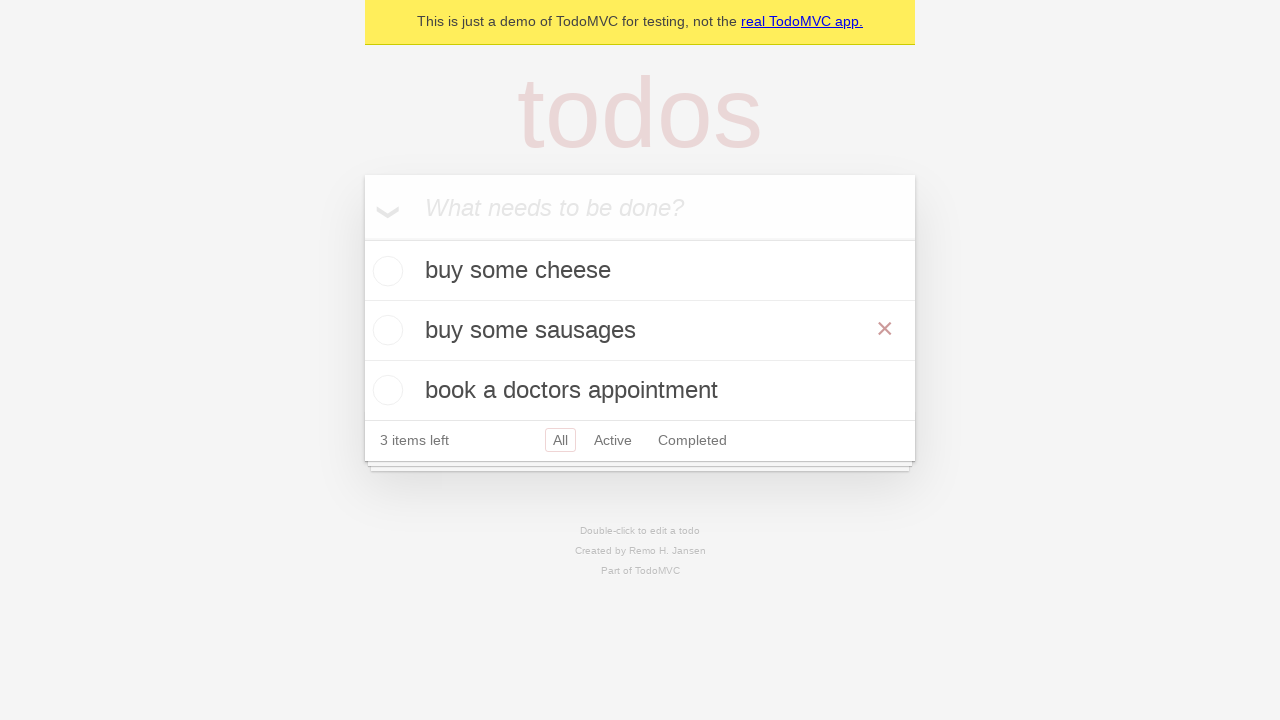

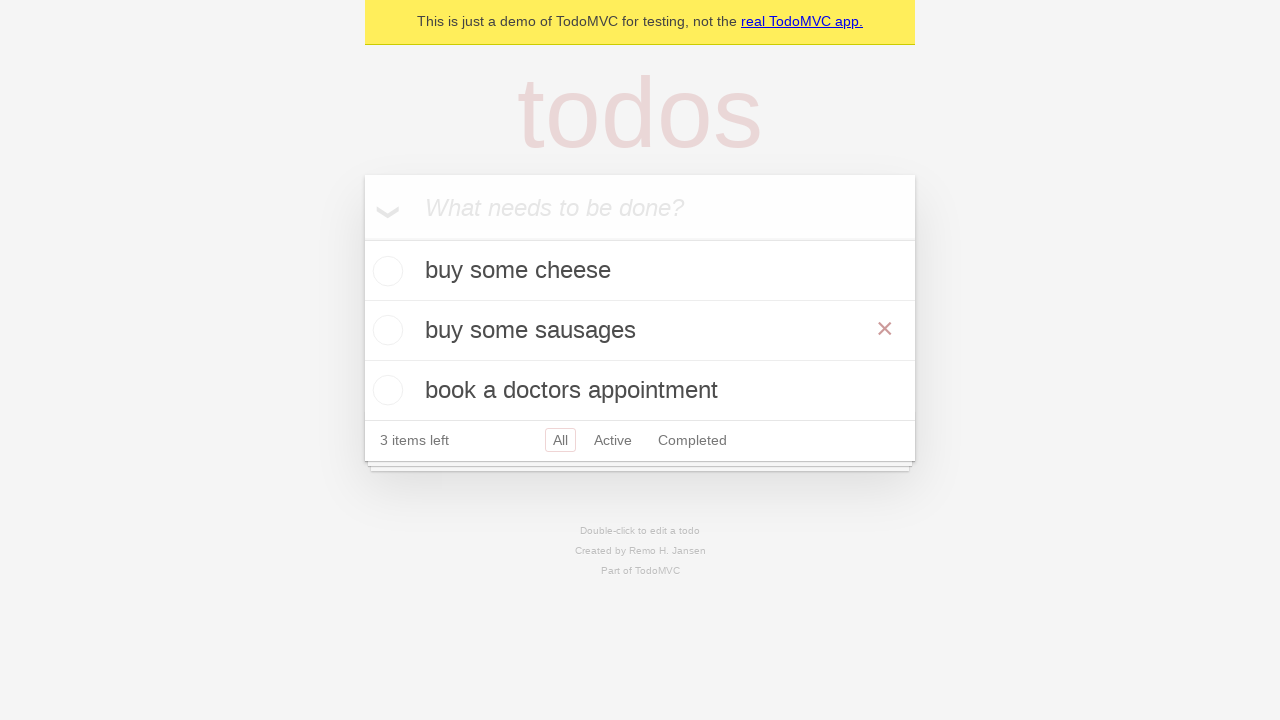